Tests that the navbar dropdown menu contains the expected list of component items by clicking the dropdown and verifying the menu options

Starting URL: https://formy-project.herokuapp.com/

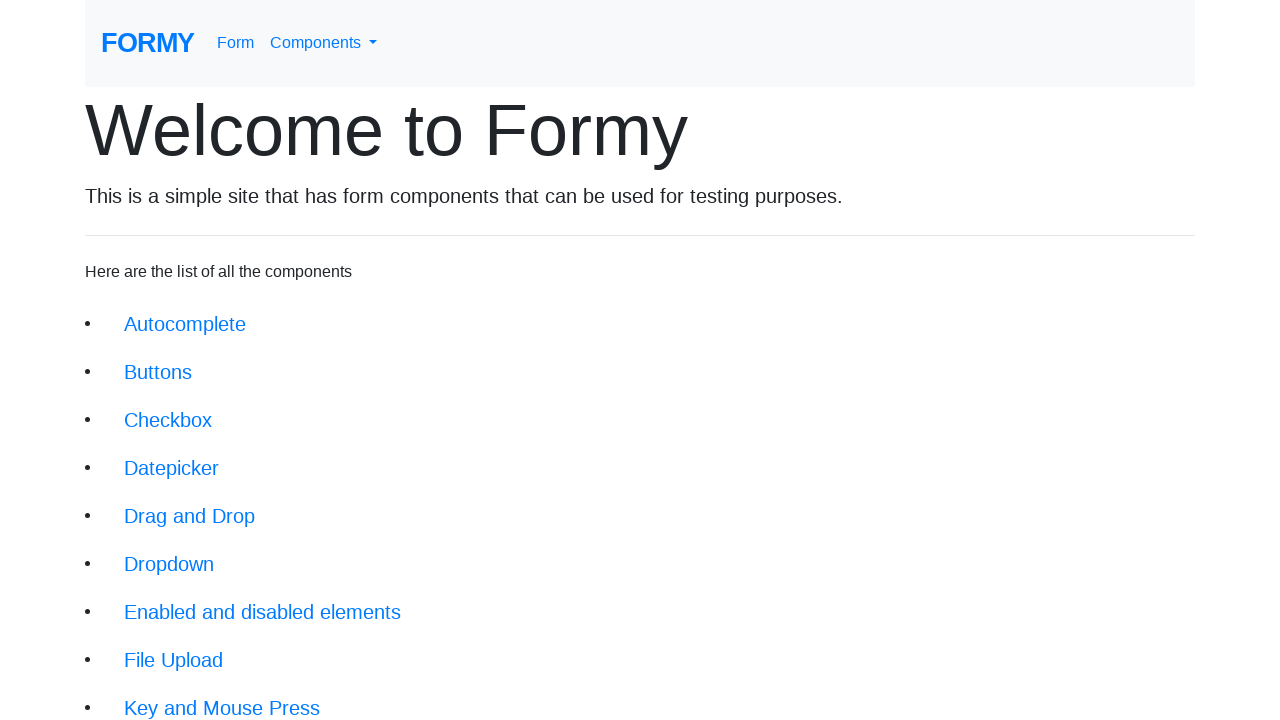

Clicked navbar dropdown menu link at (324, 43) on a#navbarDropdownMenuLink
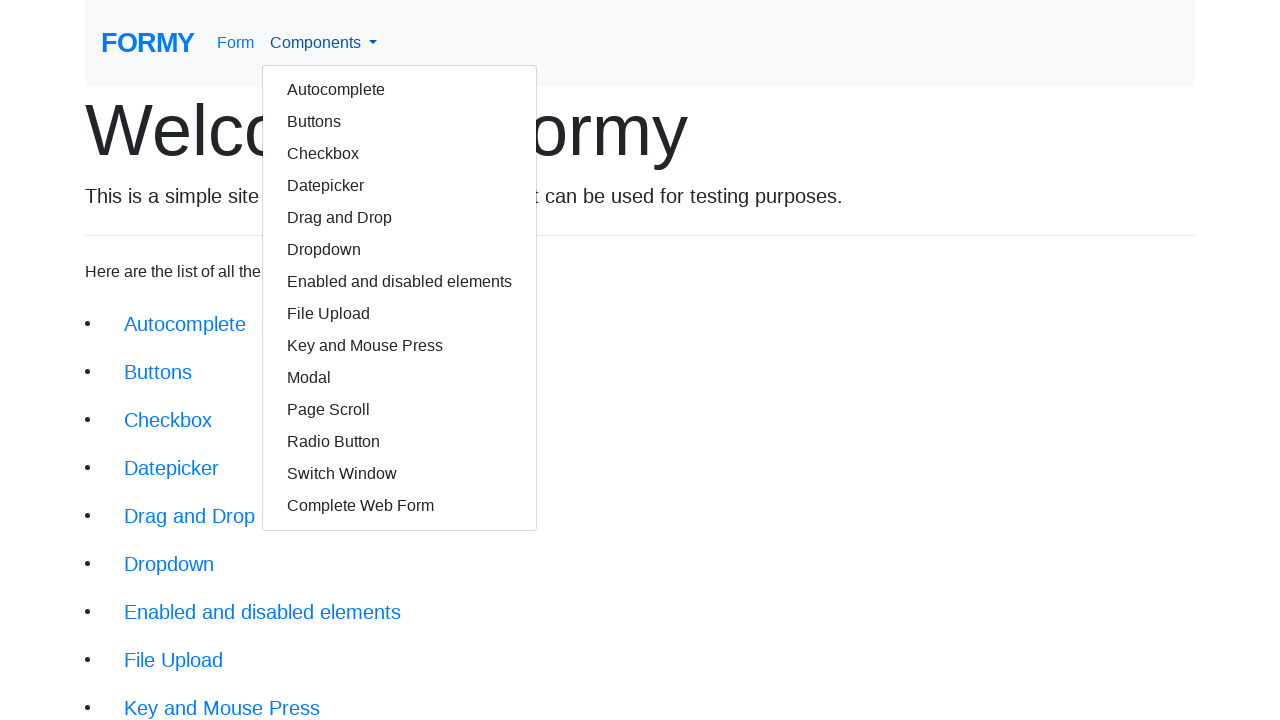

Dropdown items loaded and became visible
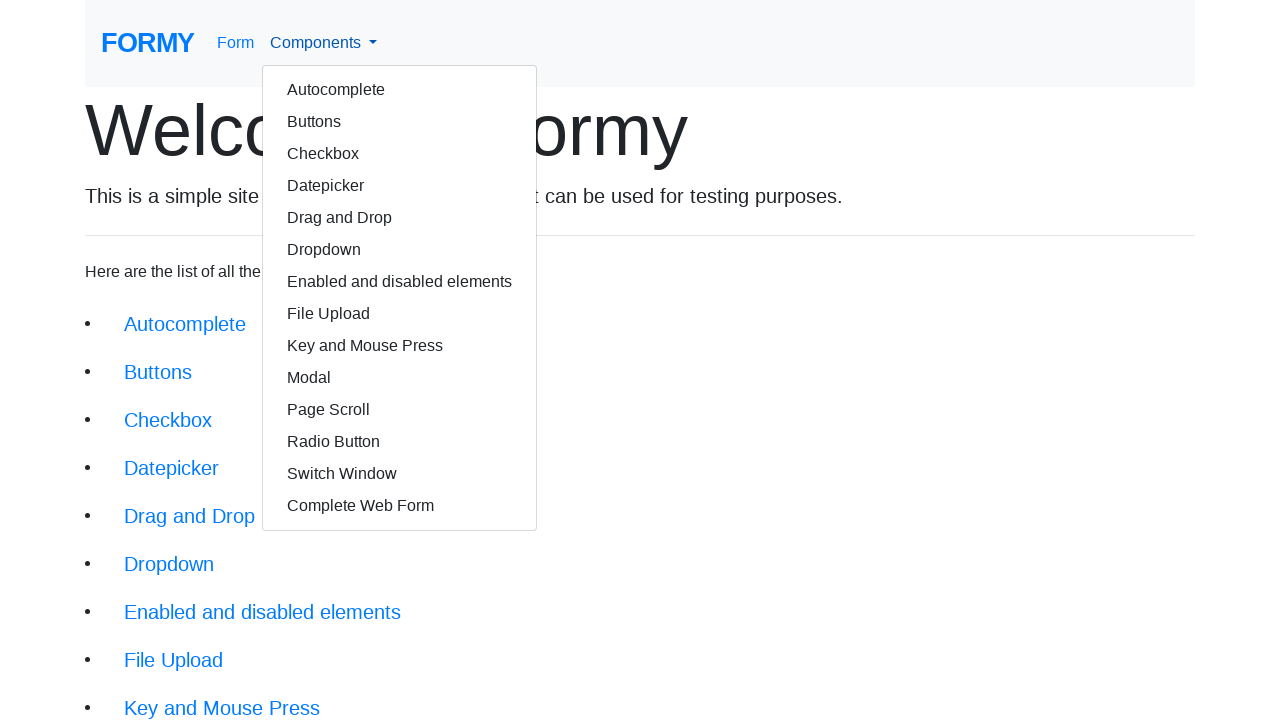

Retrieved all dropdown items from the menu
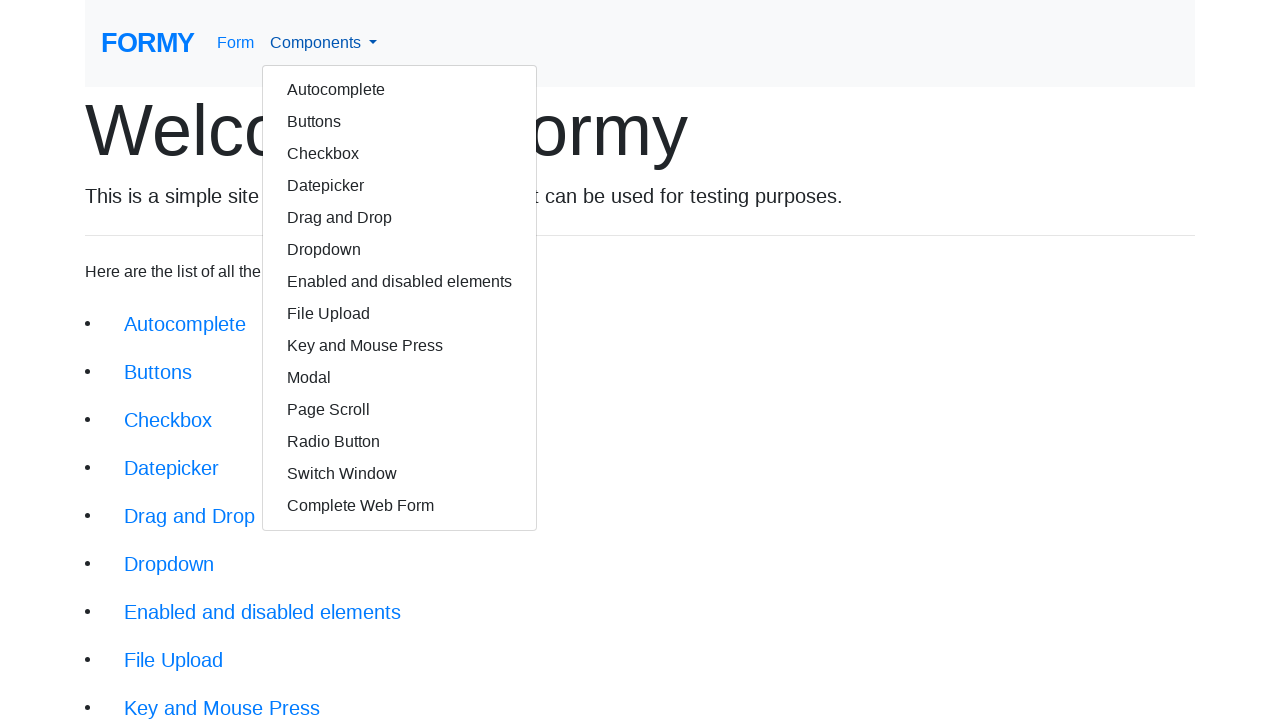

Verified that dropdown menu contains exactly 14 component items
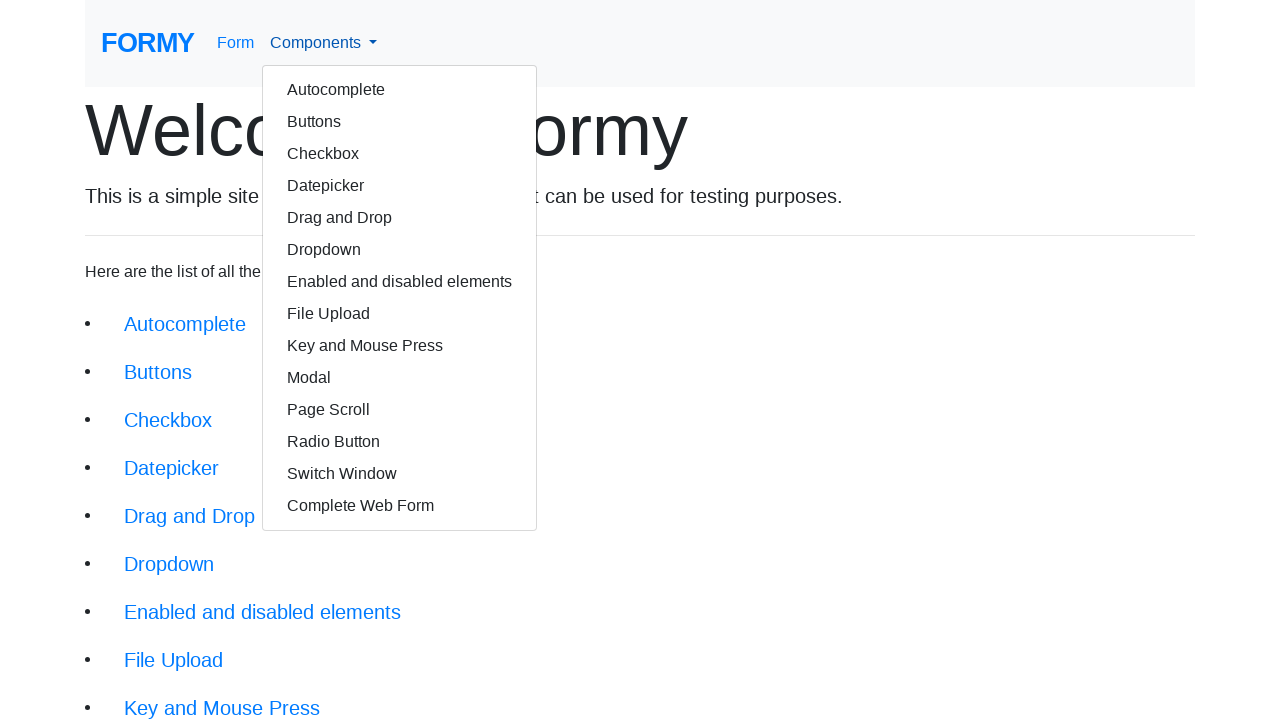

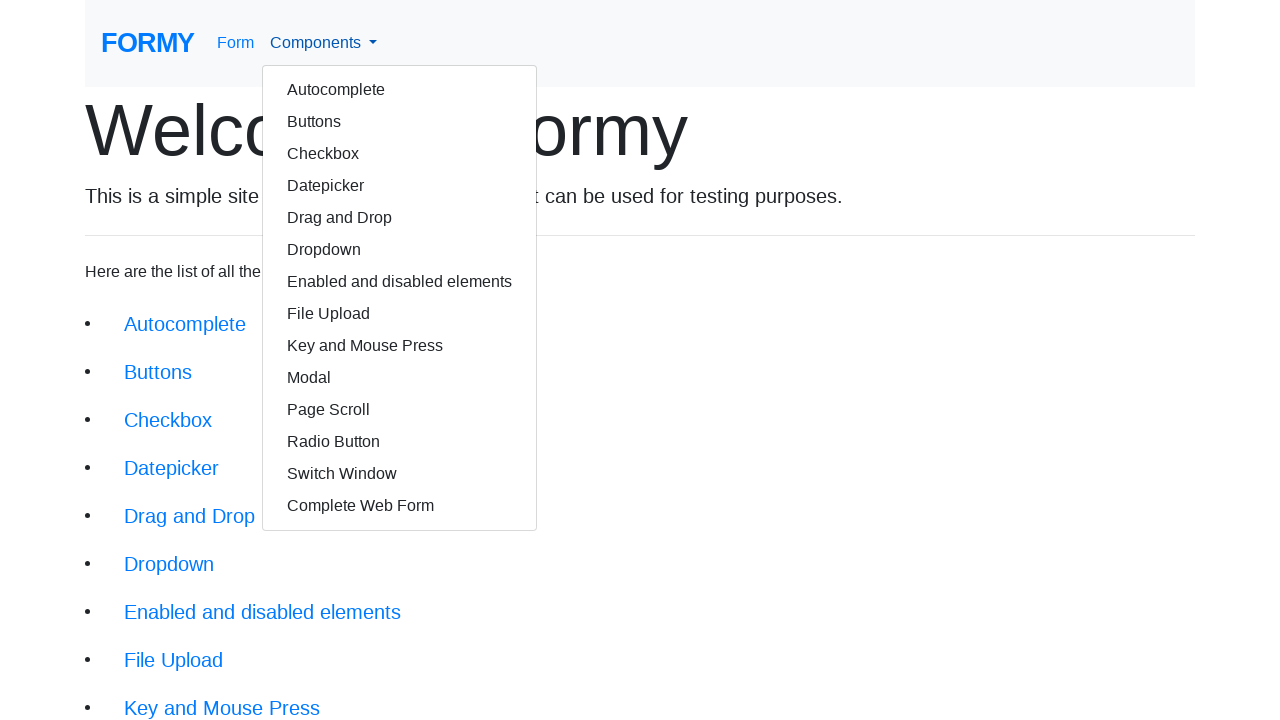